Tests that a new todo item can be added to the list

Starting URL: https://todomvc.com/examples/react/dist/

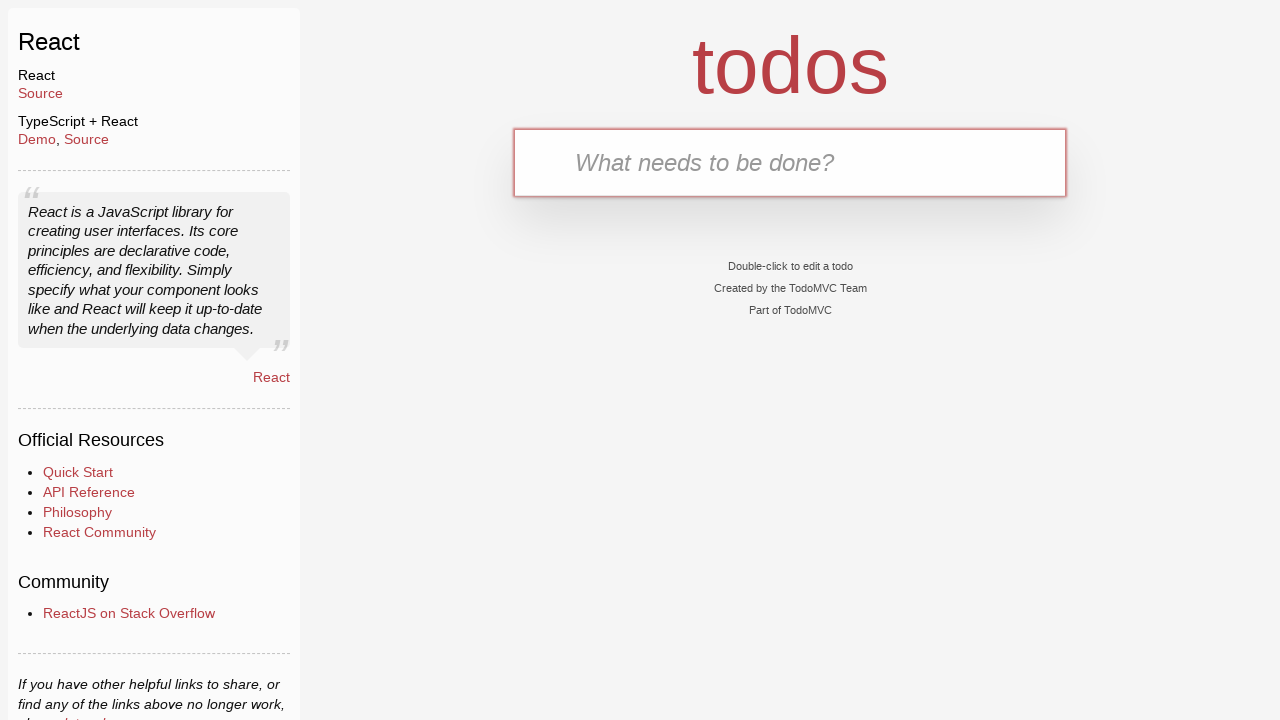

Navigated to TodoMVC React application
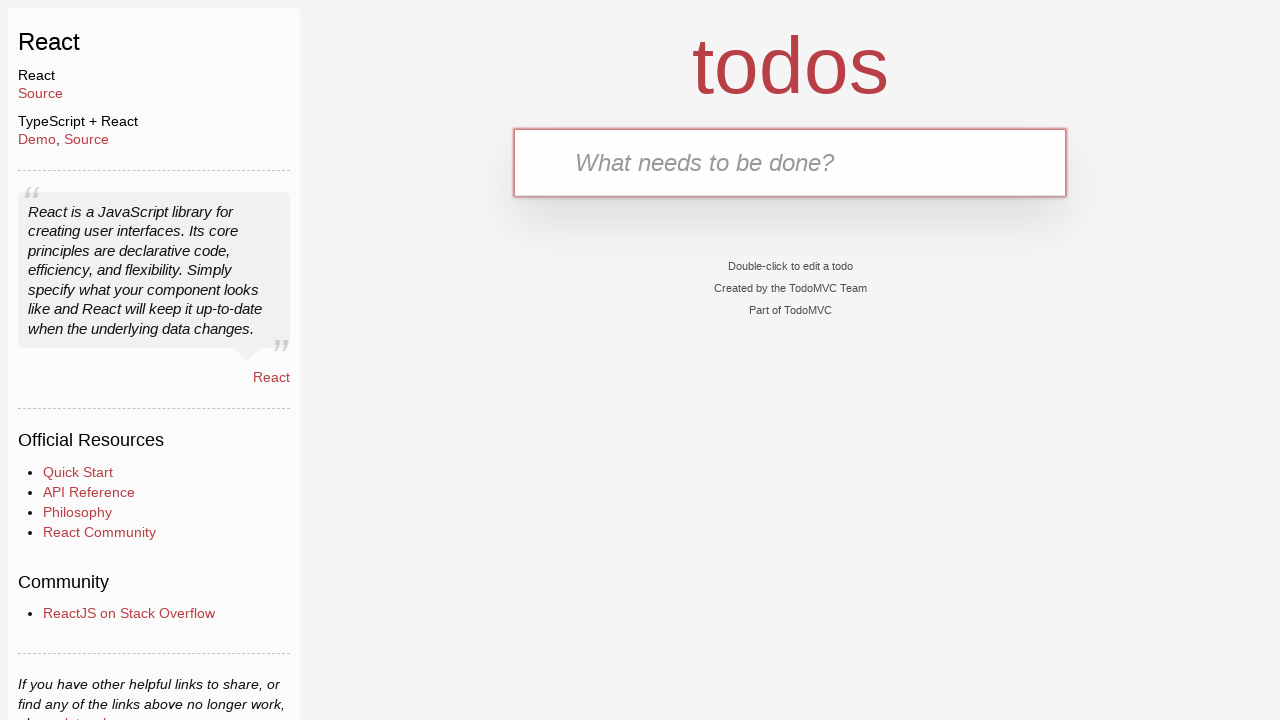

Filled new todo input field with 'test1' on .new-todo
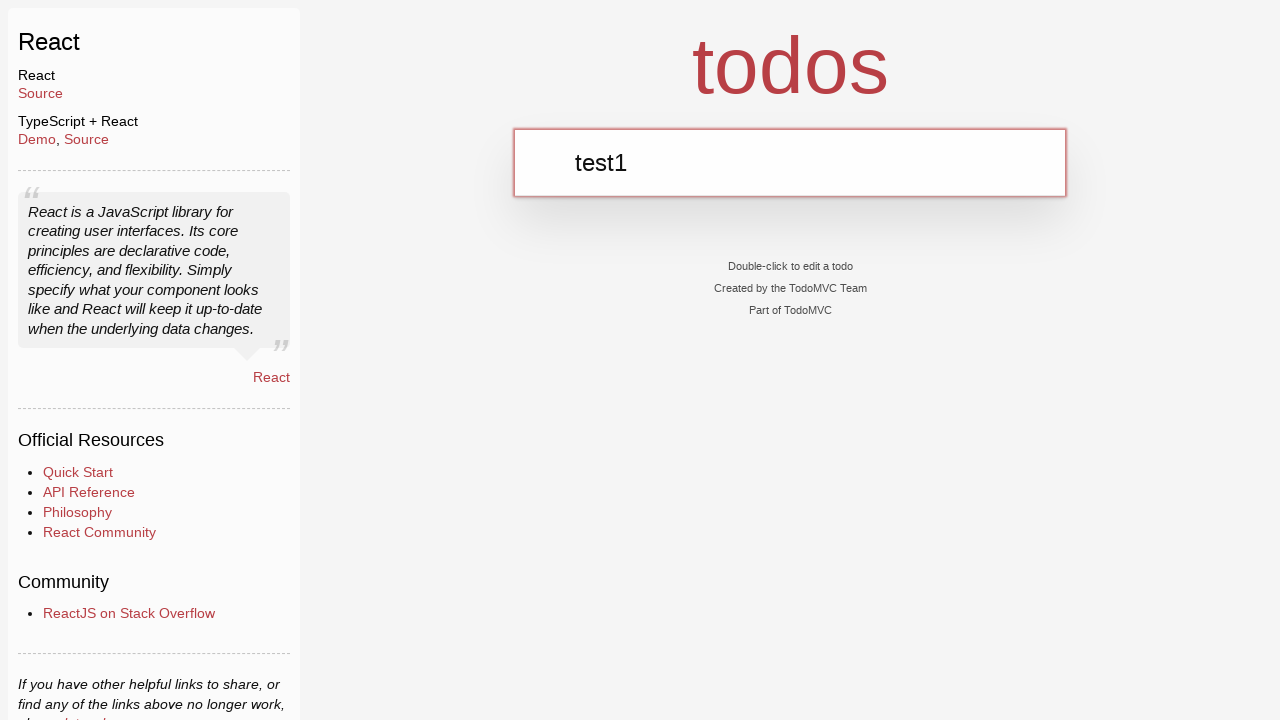

Pressed Enter to add the todo item on .new-todo
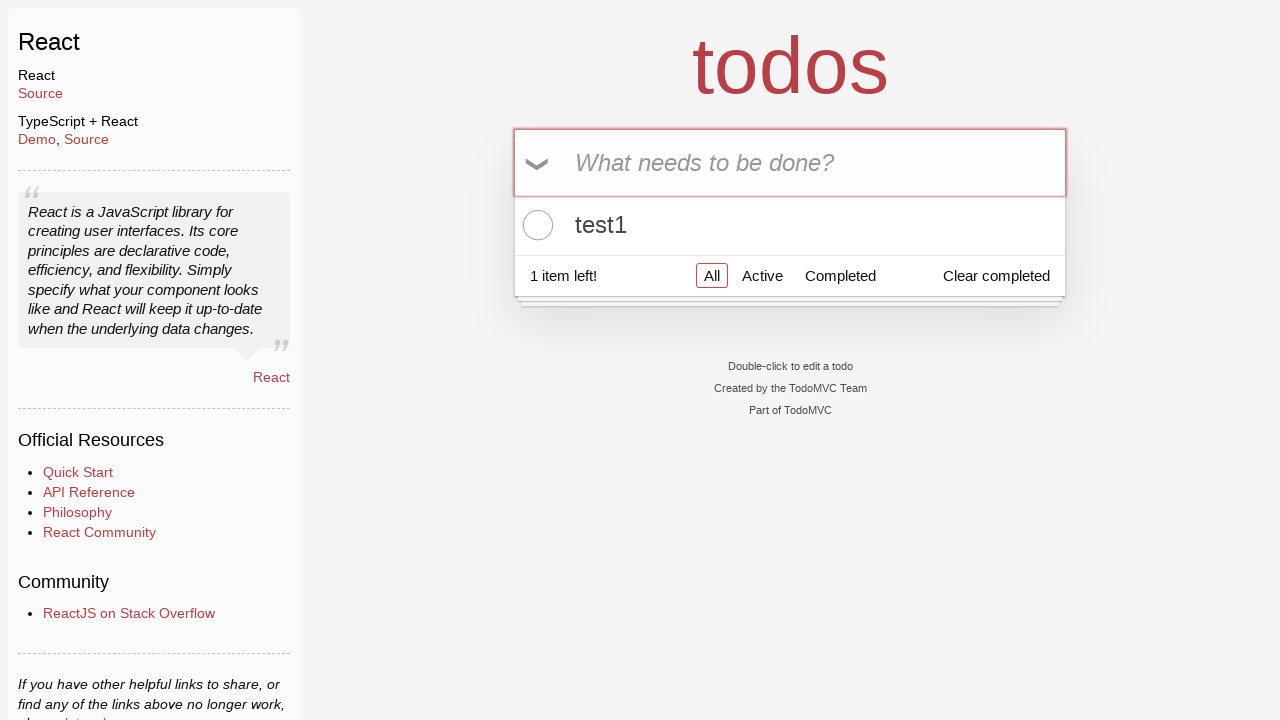

Verified that exactly one todo item exists in the list
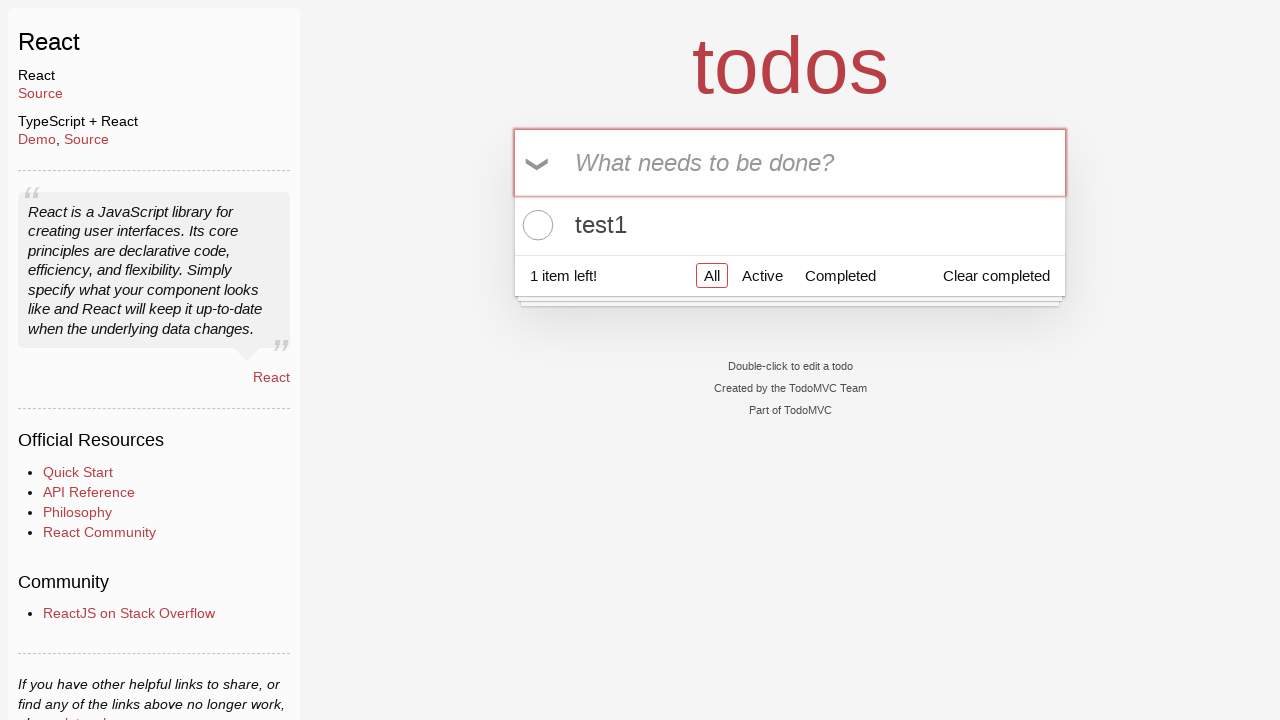

Retrieved the text content of the first todo item
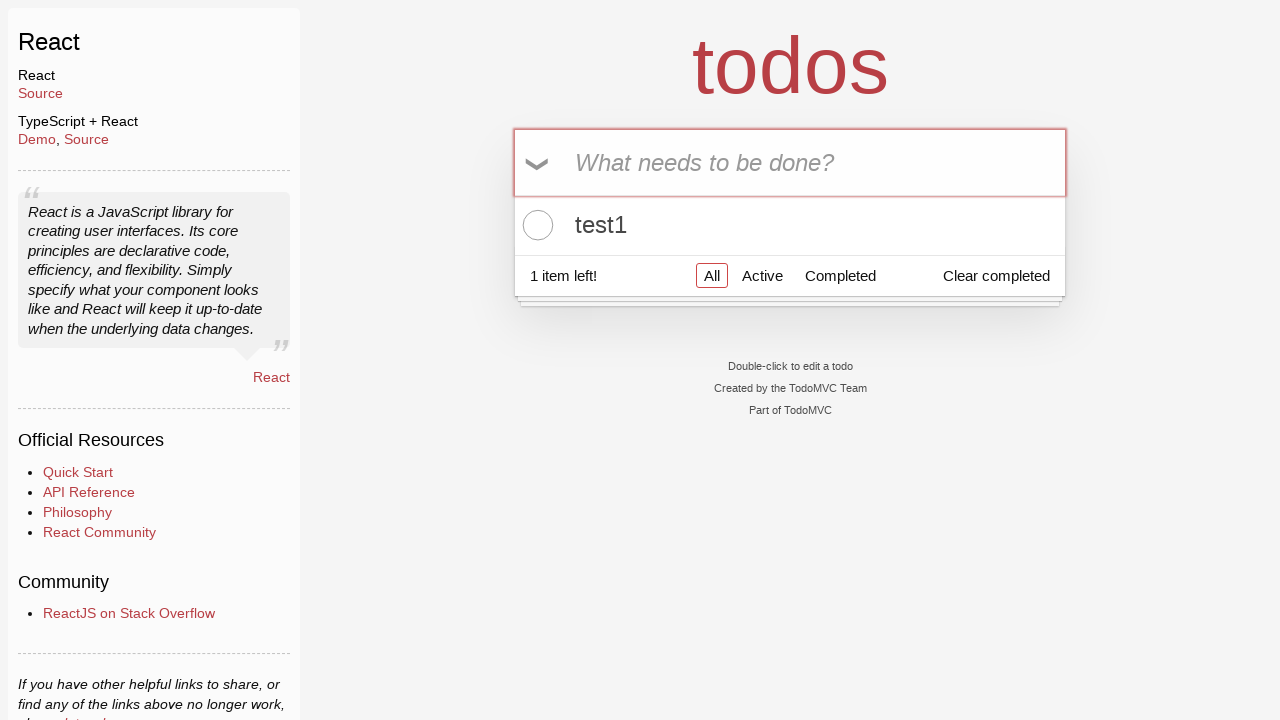

Verified that the todo item text is 'test1'
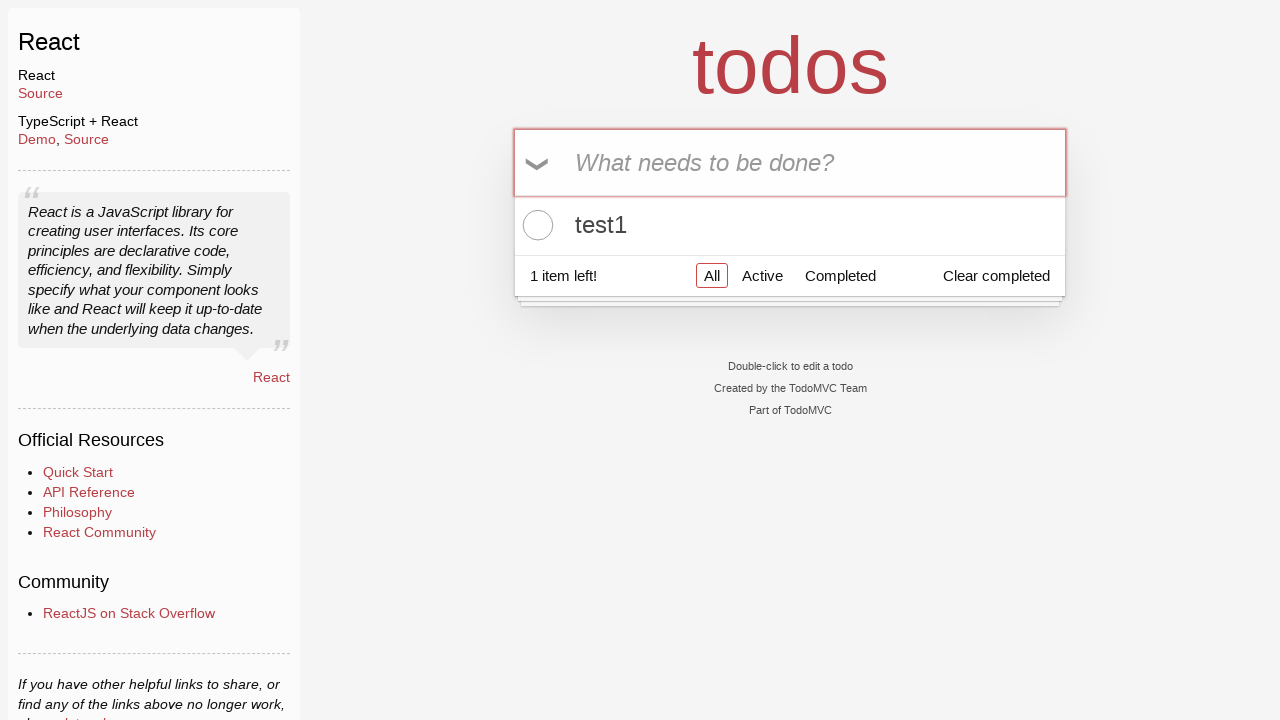

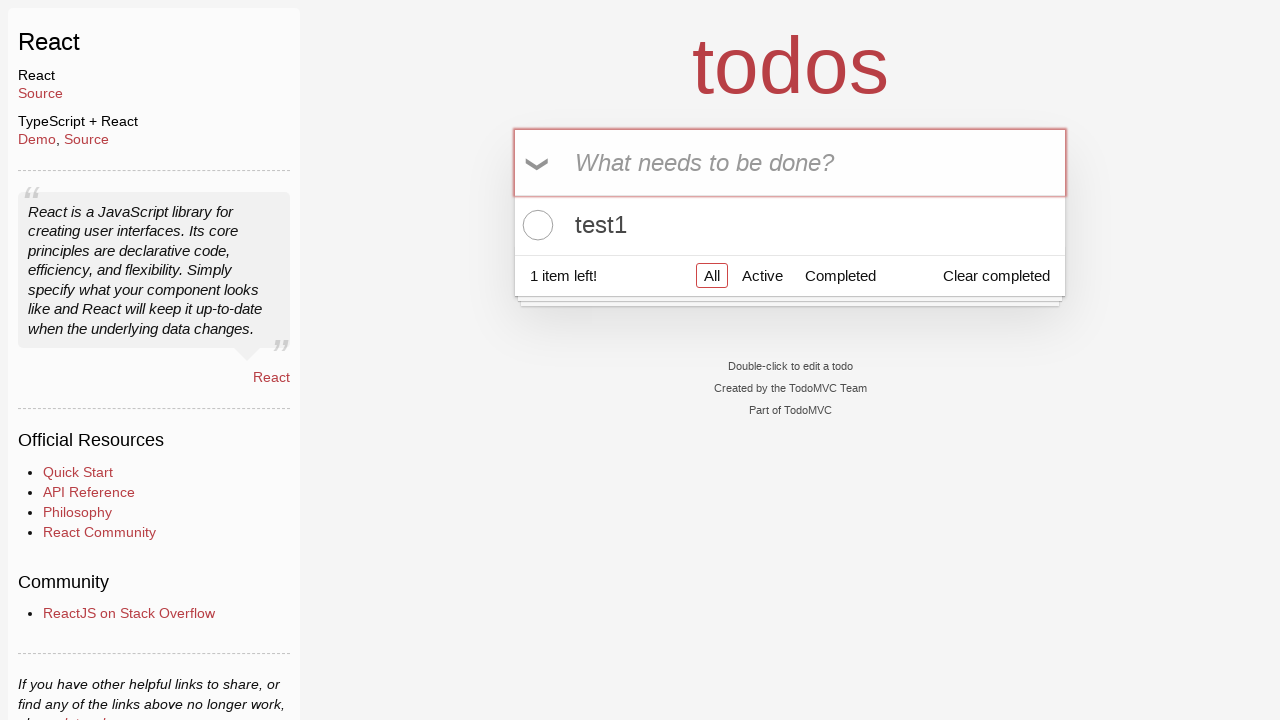